Tests that searching for a nonsense query shows an empty result message

Starting URL: https://www.freecodecamp.org/learn

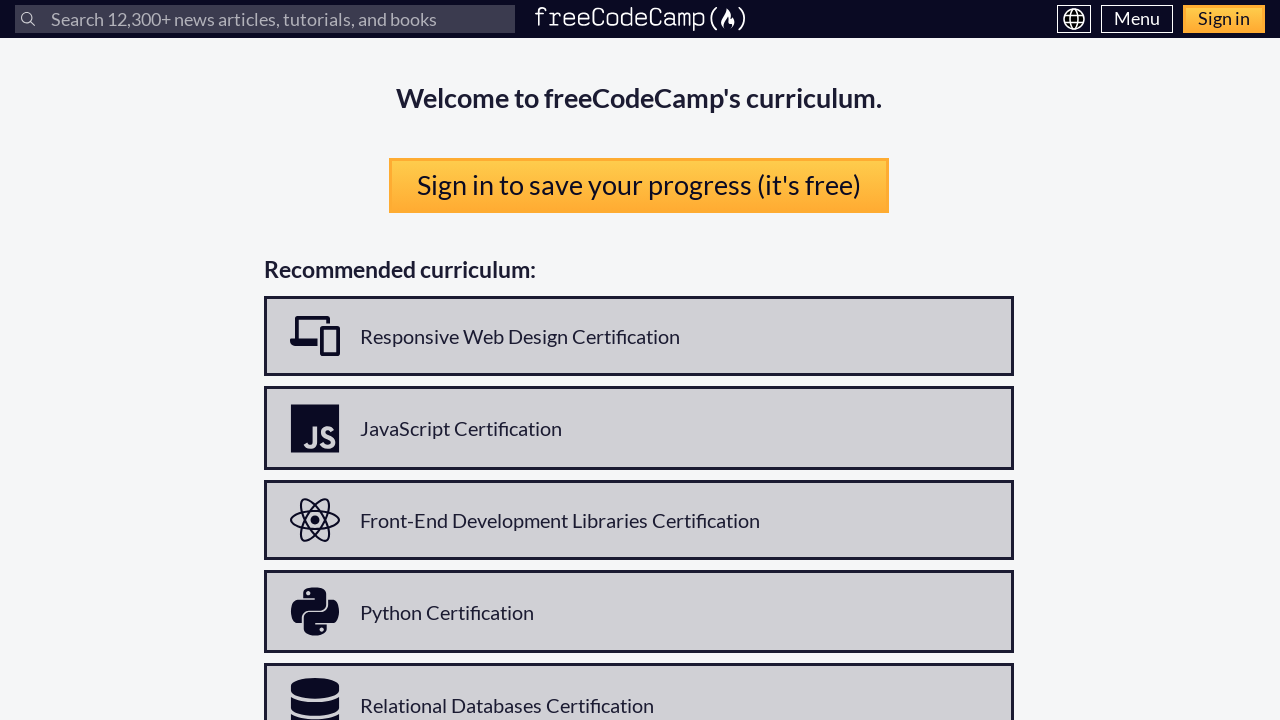

Filled search input with nonsense query 'xyznonexistentquery123' on internal:label="Search"s
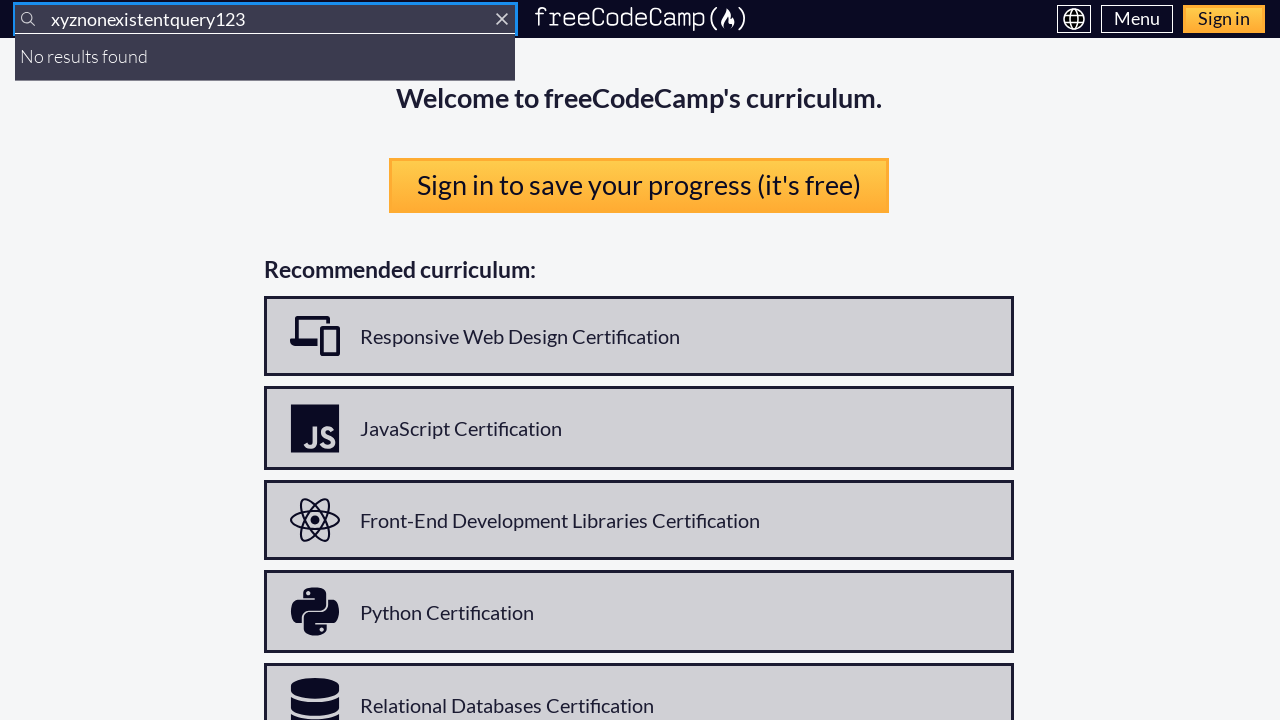

Located search results list element
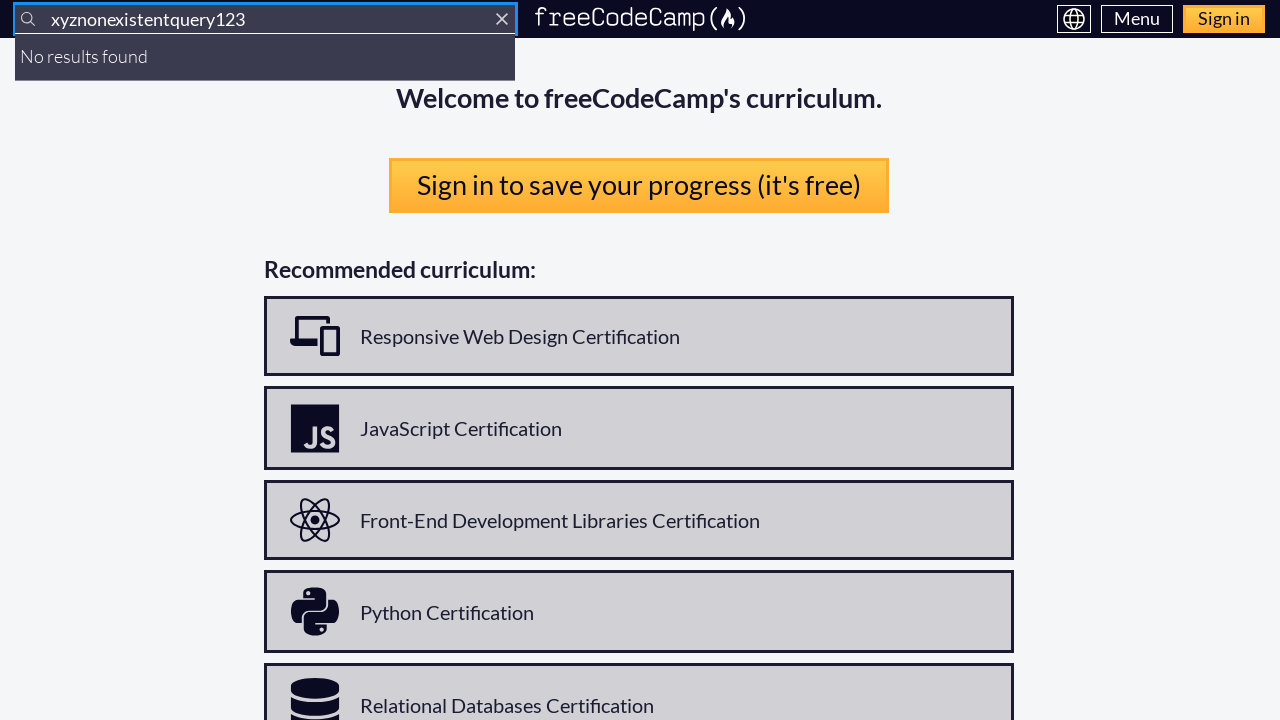

Search results dropdown appeared
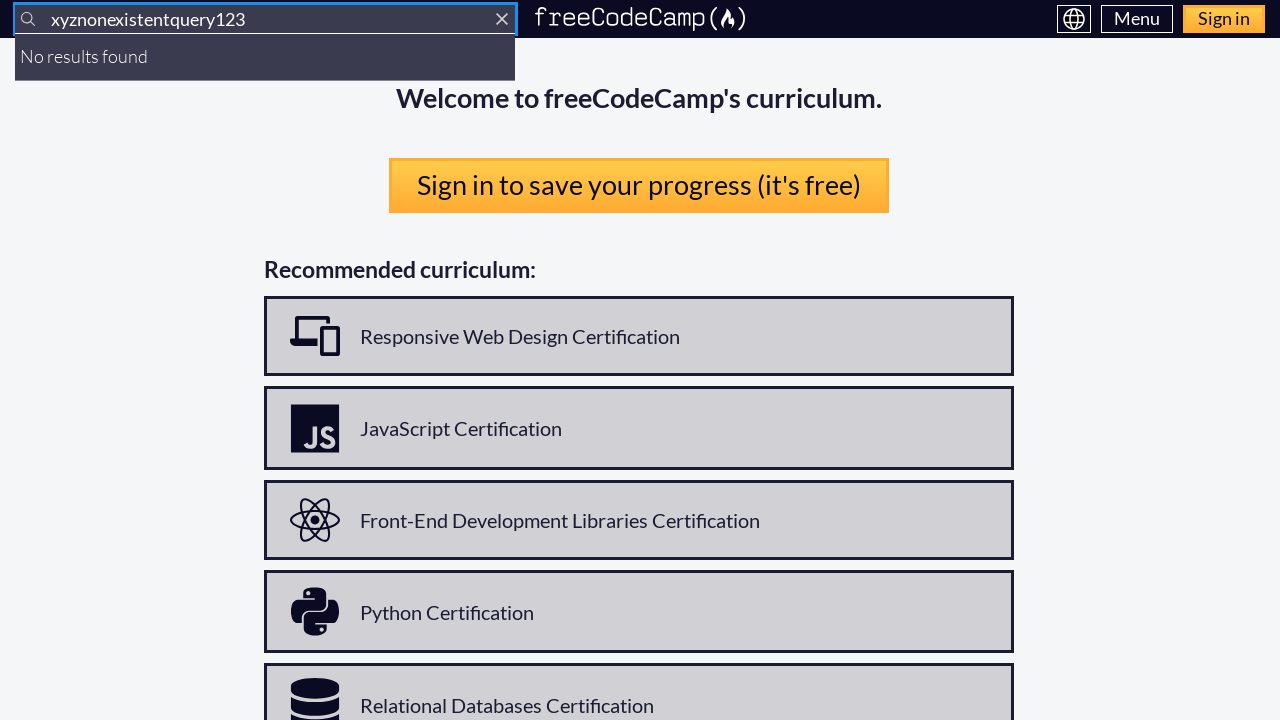

Retrieved list items from search results
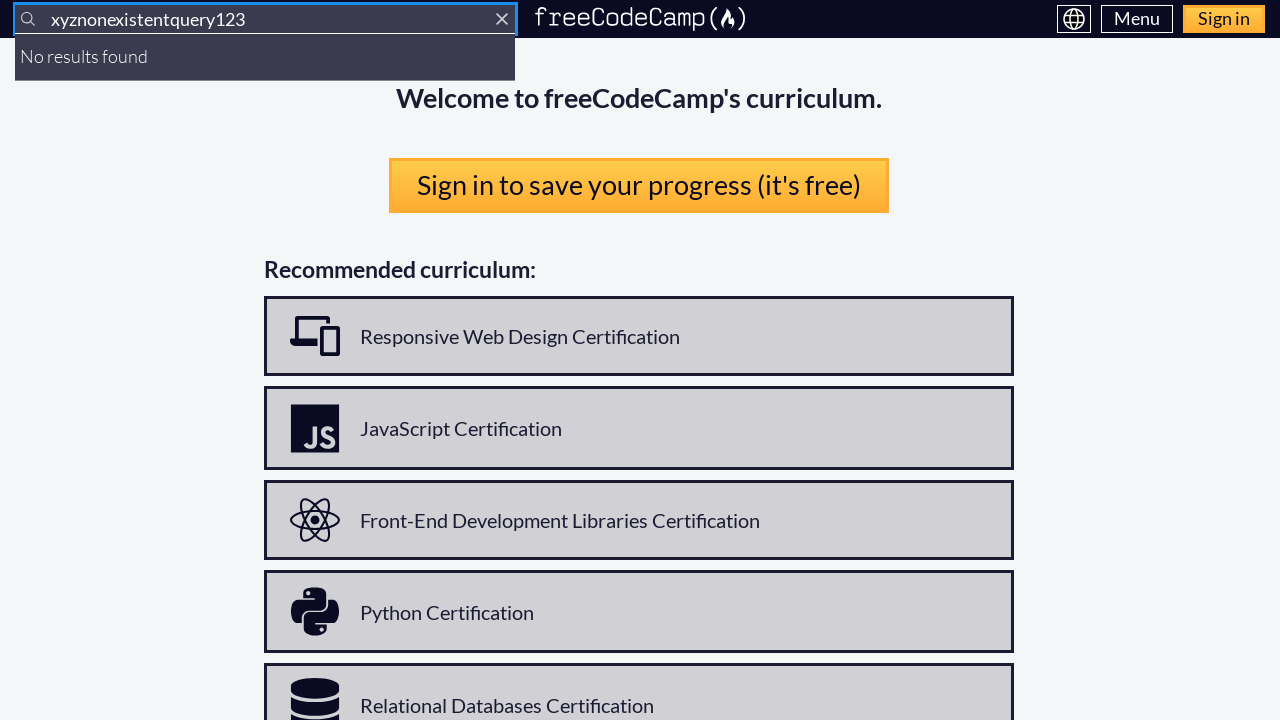

Waited 1 second for search to complete
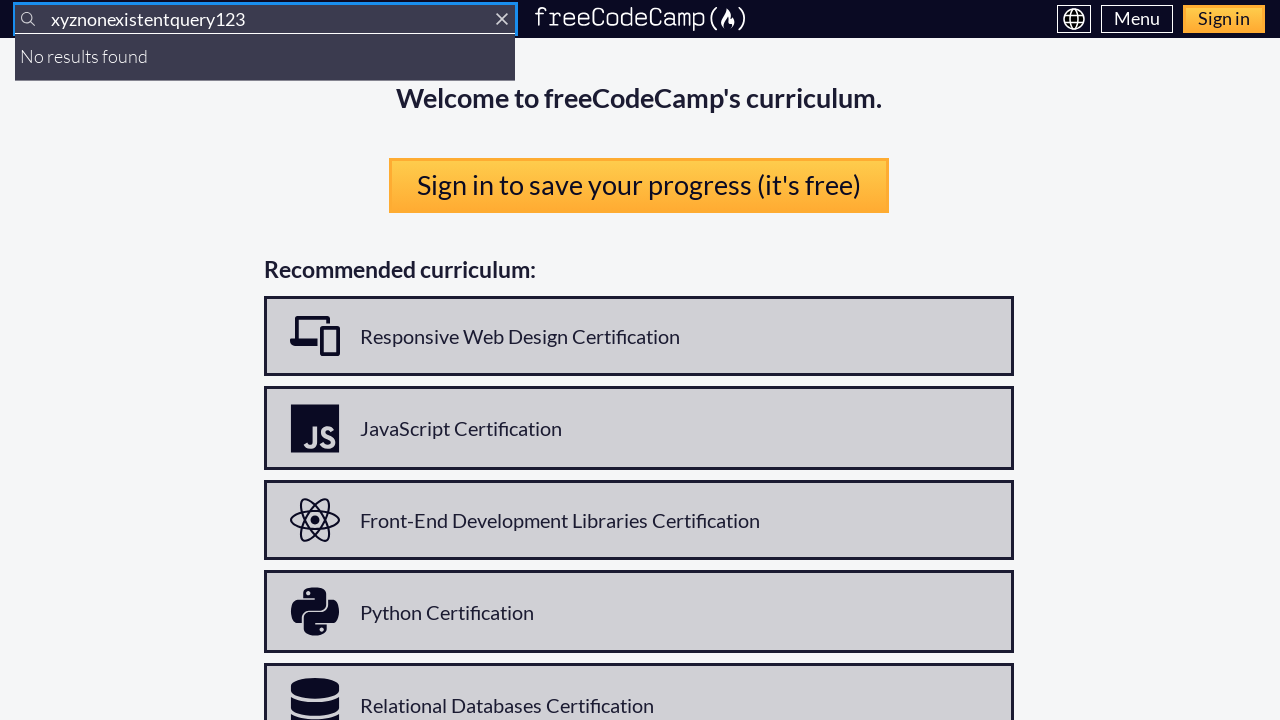

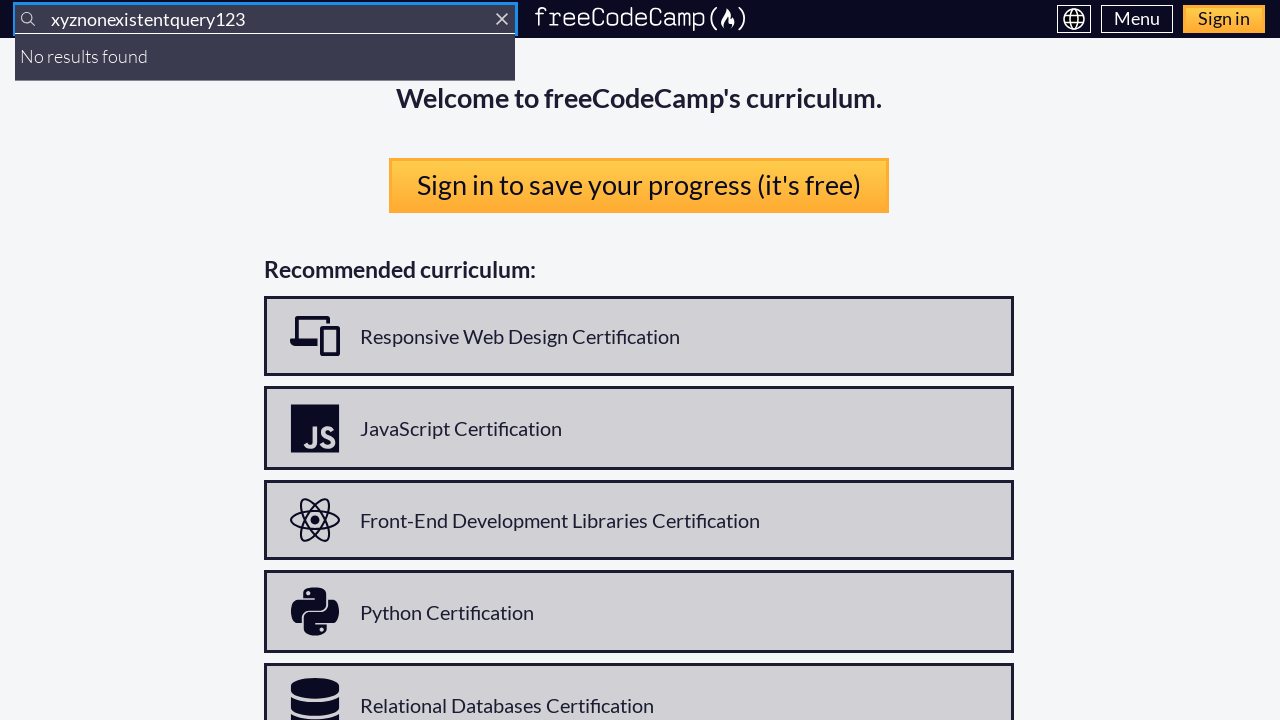